Tests working with multiple windows by clicking a link that opens a new window, switching between the original and new window, and verifying the page titles.

Starting URL: https://the-internet.herokuapp.com/windows

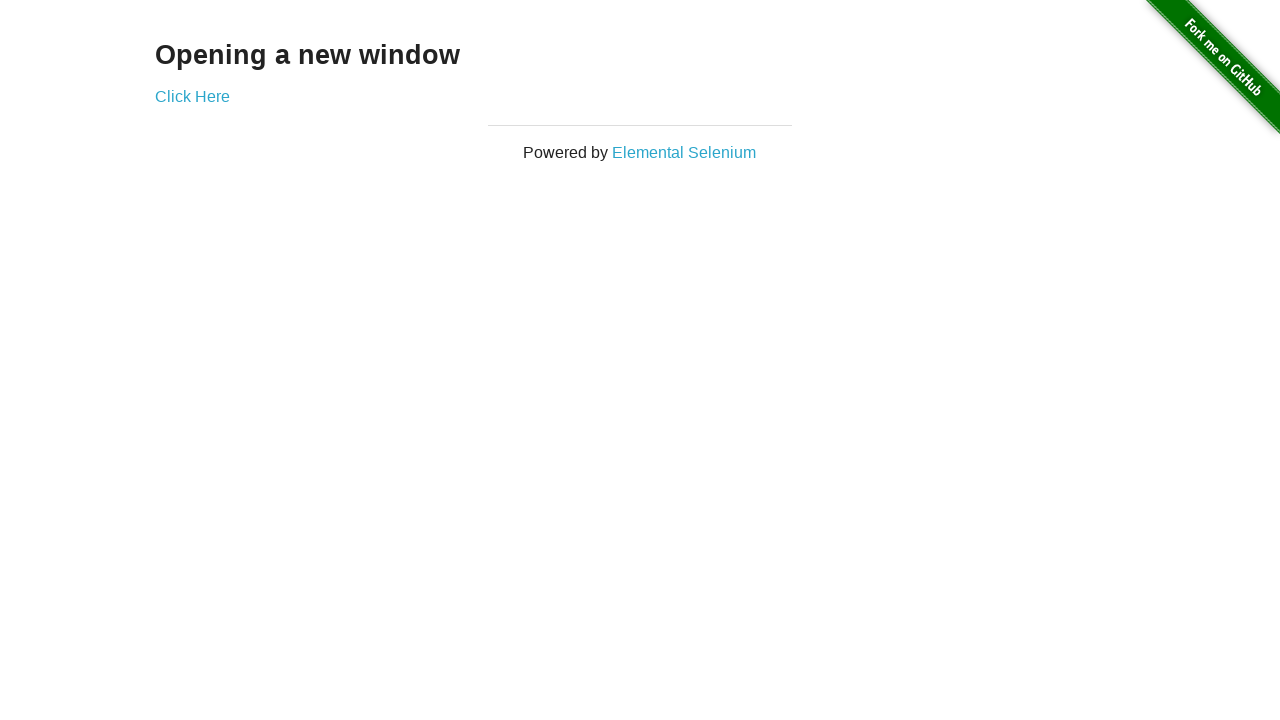

Clicked link that opens a new window at (192, 96) on .example a
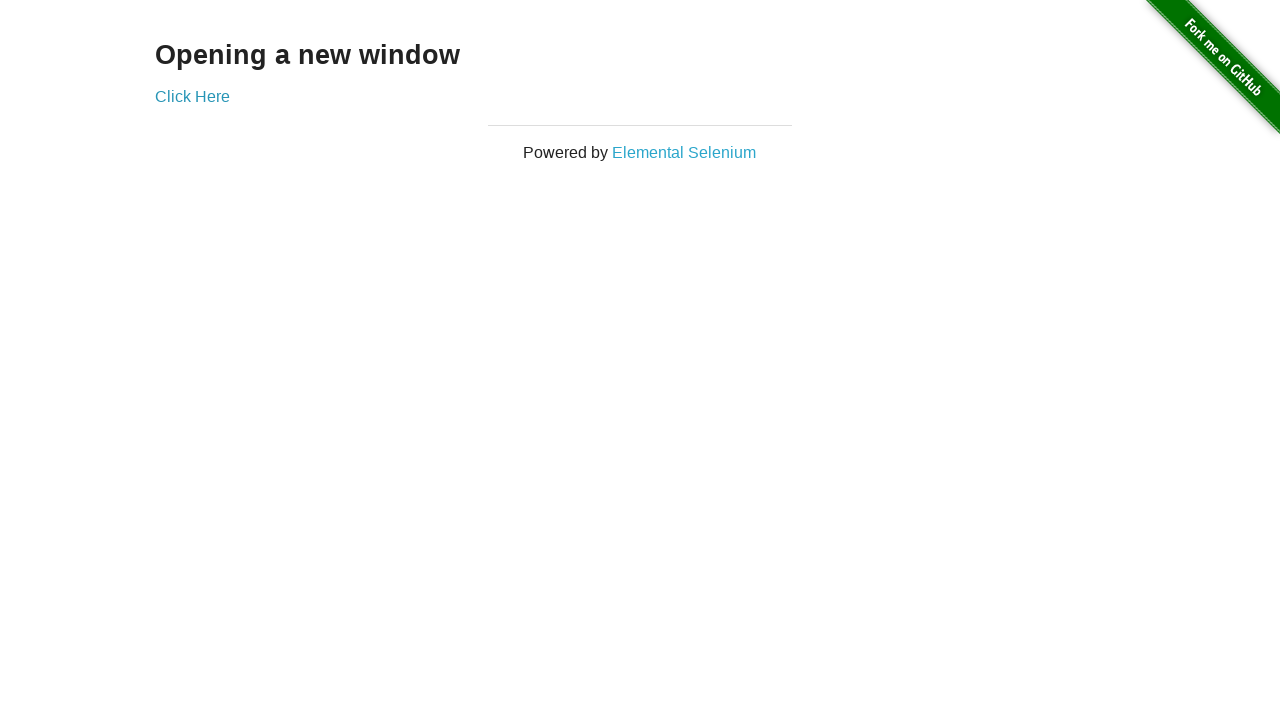

New window page object obtained
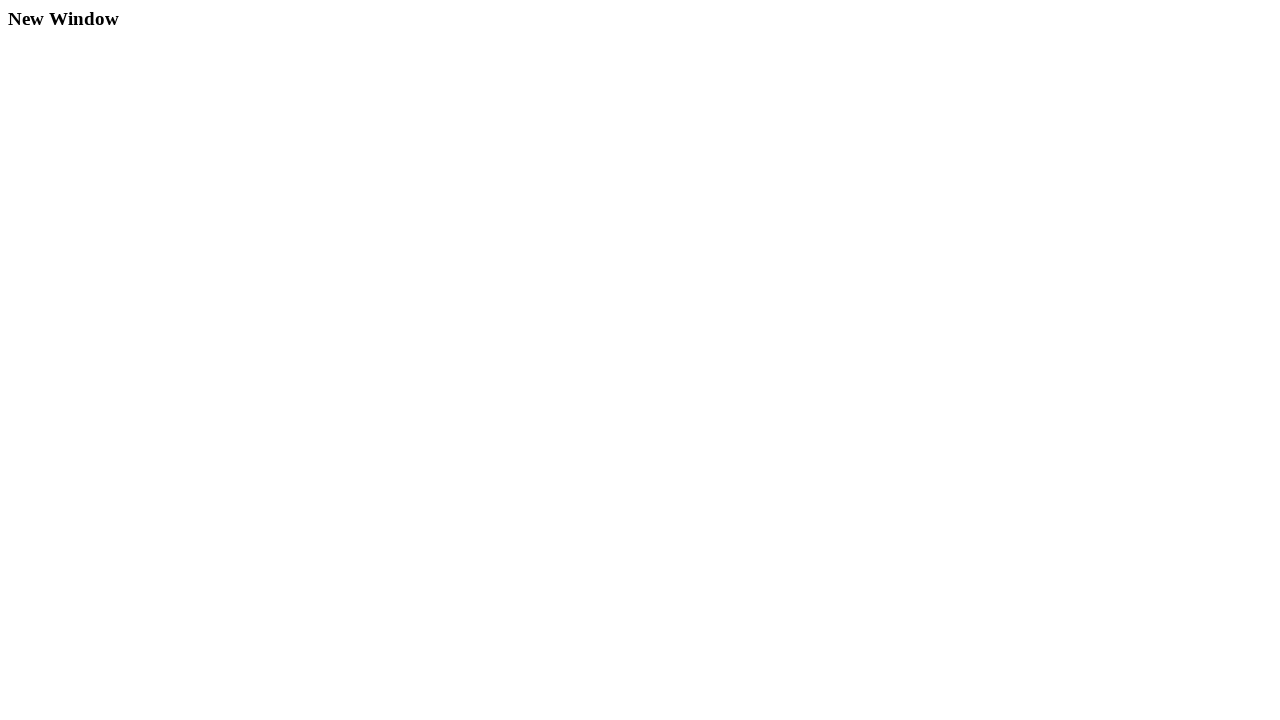

New window page loaded completely
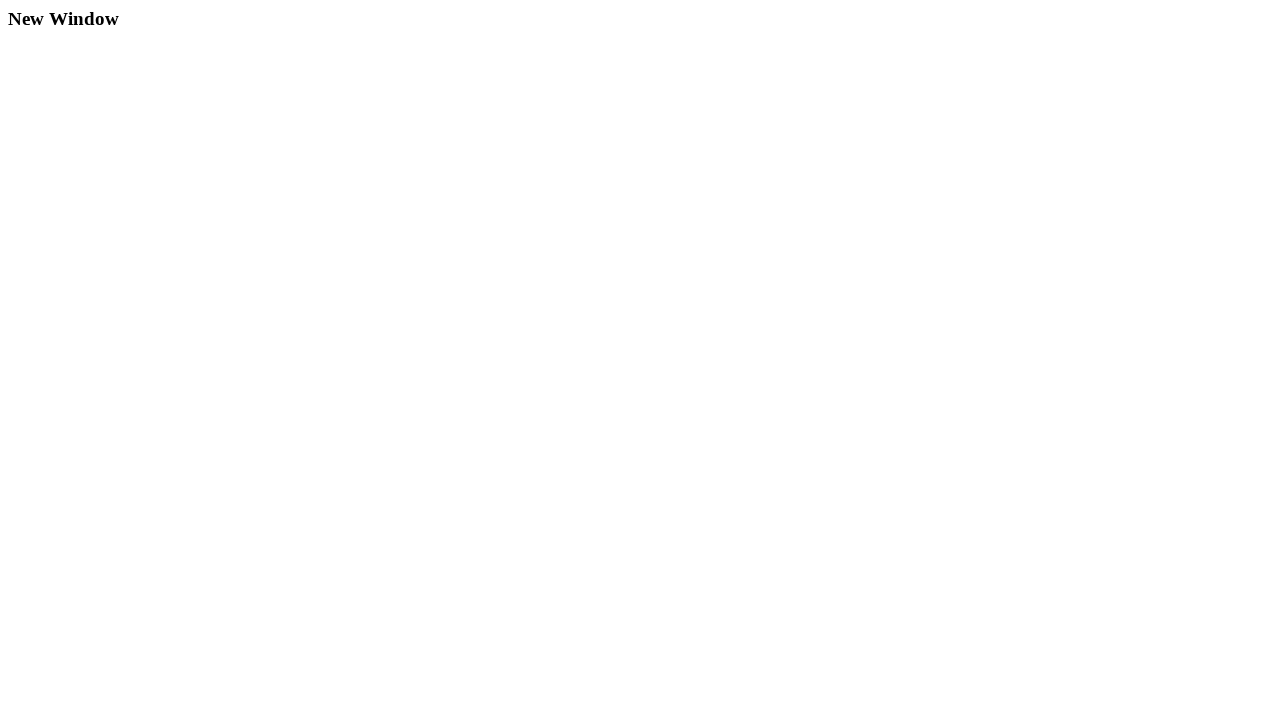

Verified original window title is not 'New Window'
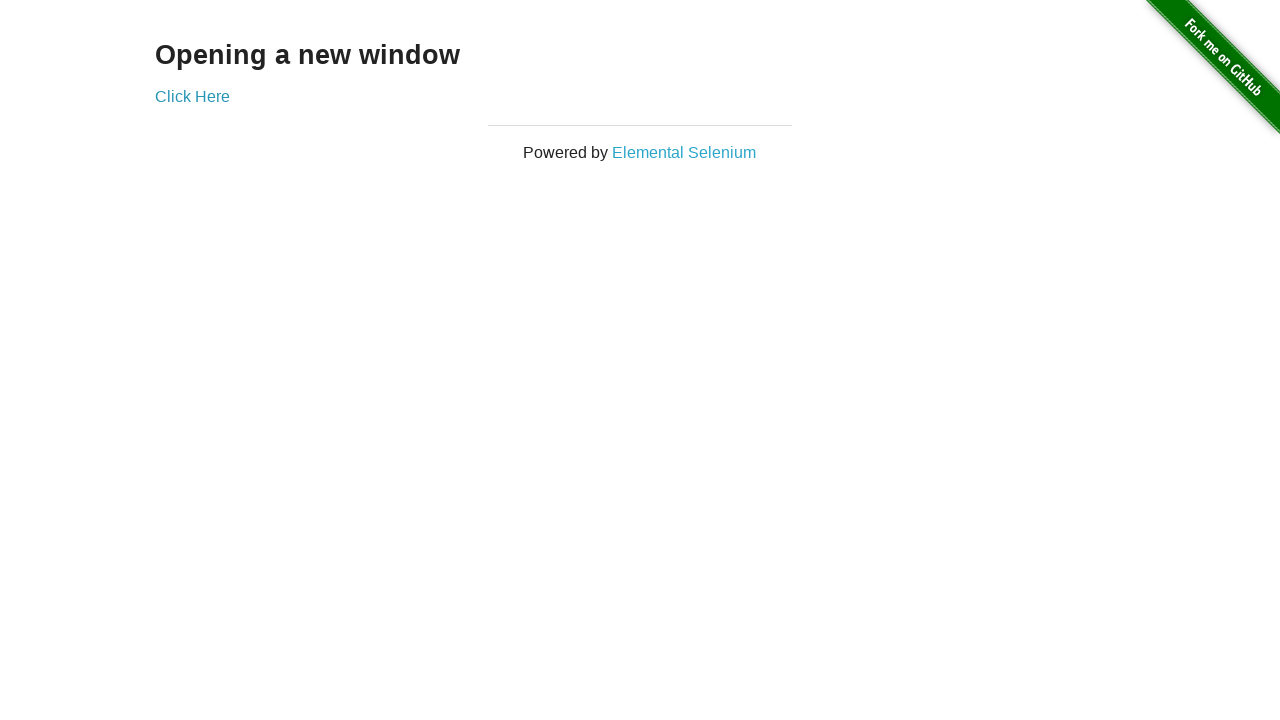

Verified new window title is 'New Window'
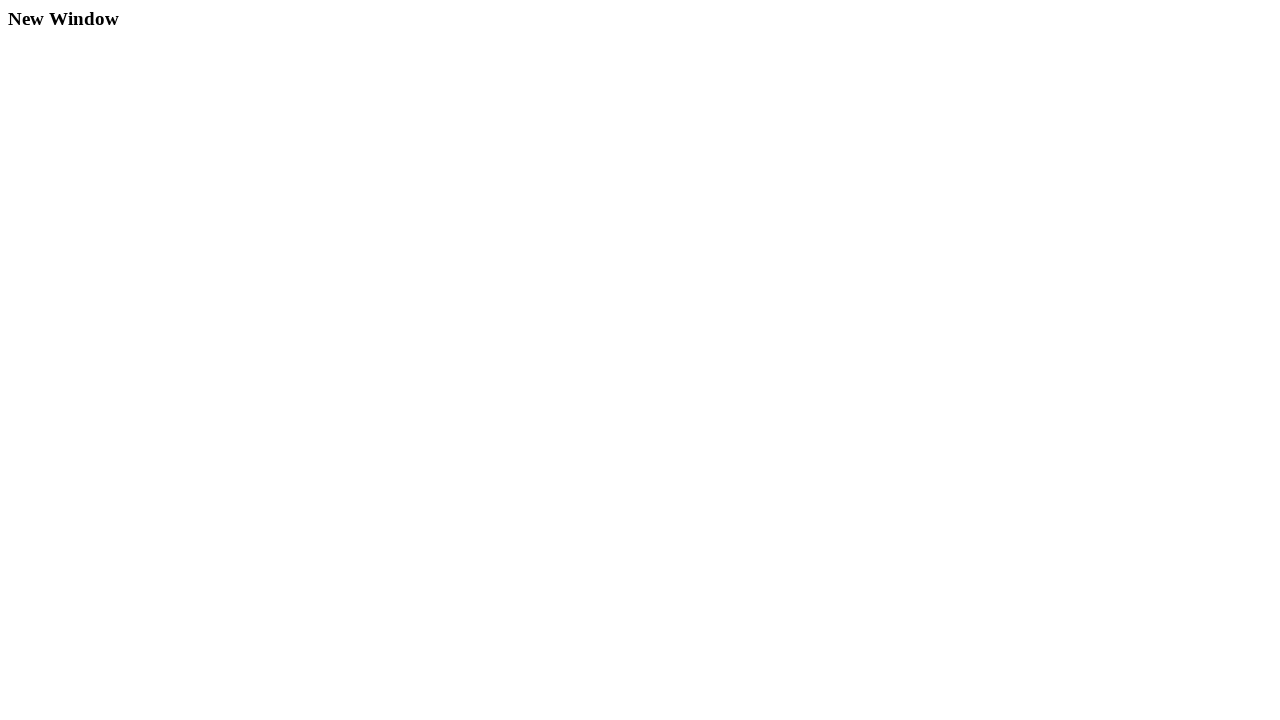

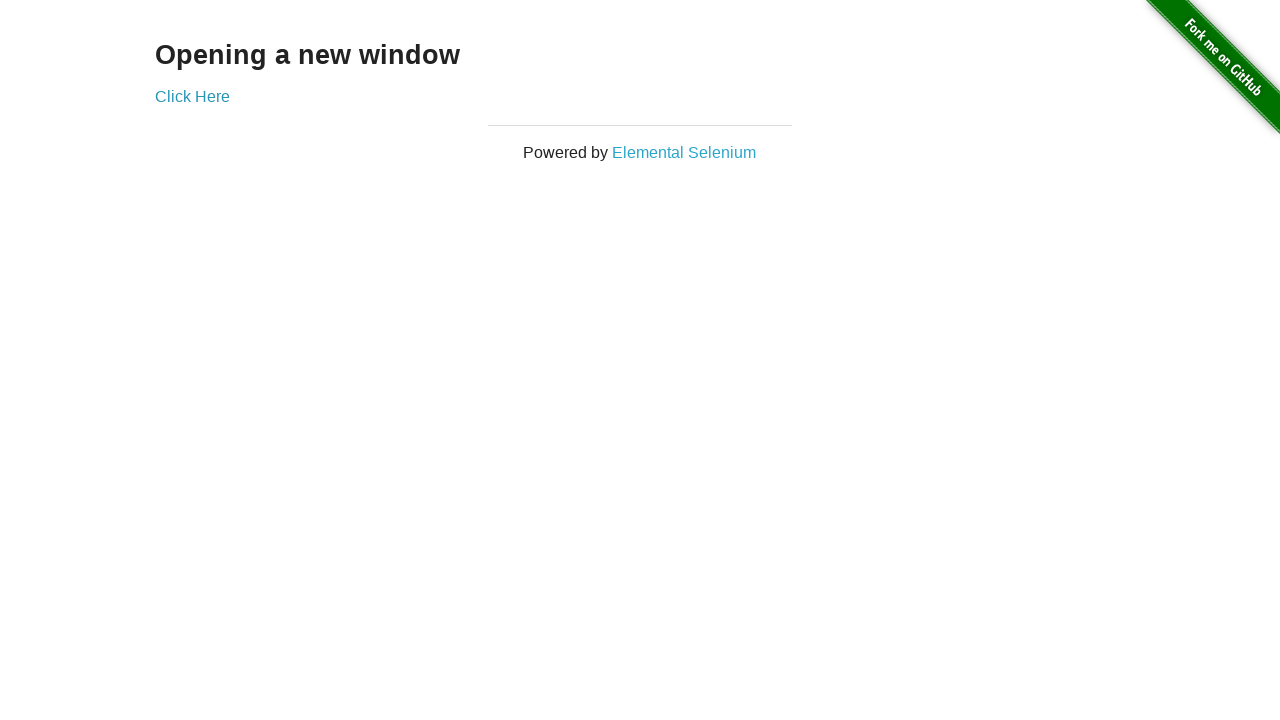